Tests window handling functionality by clicking buttons that open new windows/tabs and switching between multiple browser windows

Starting URL: https://letcode.in/window

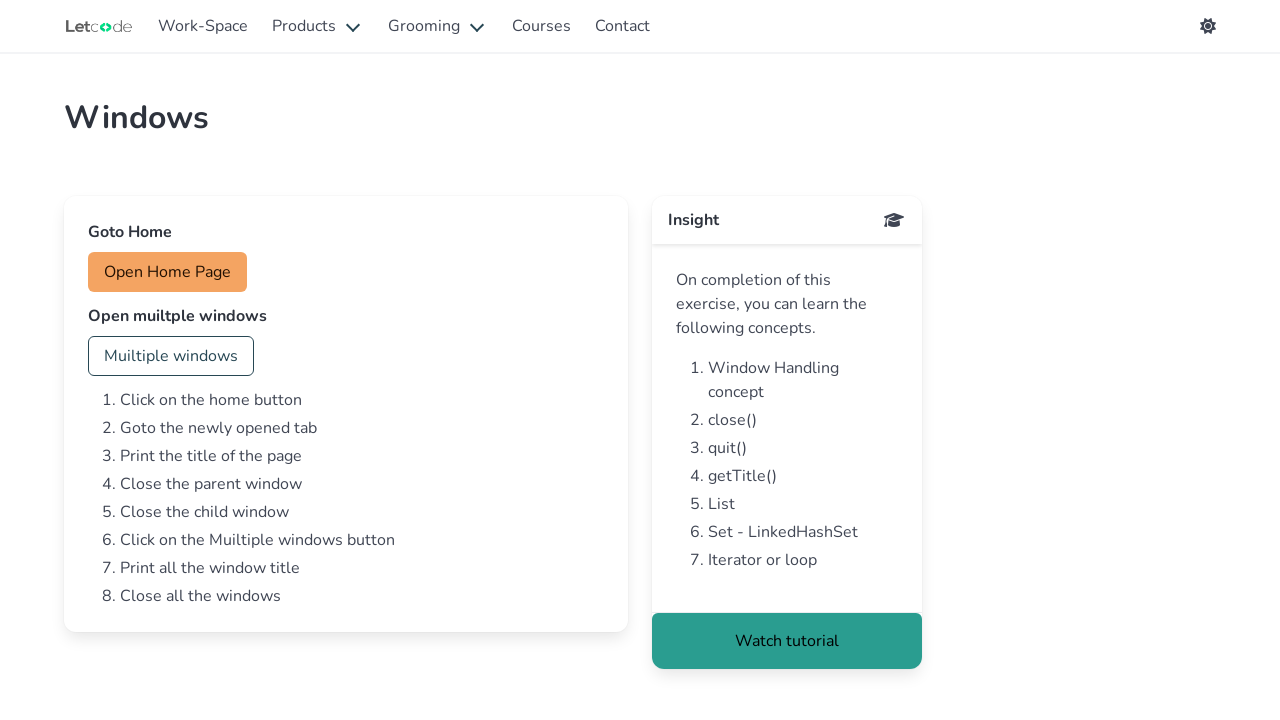

Clicked home button to open new window at (168, 272) on #home
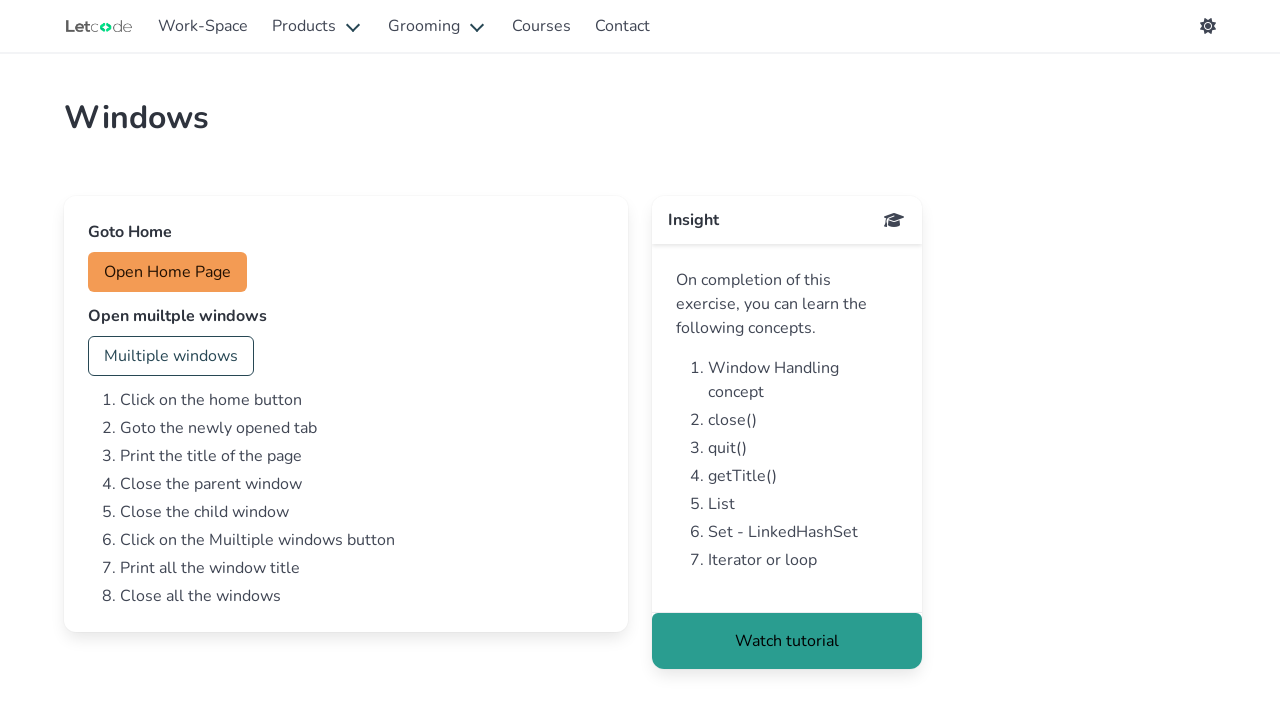

Waited 1000ms for new window to open
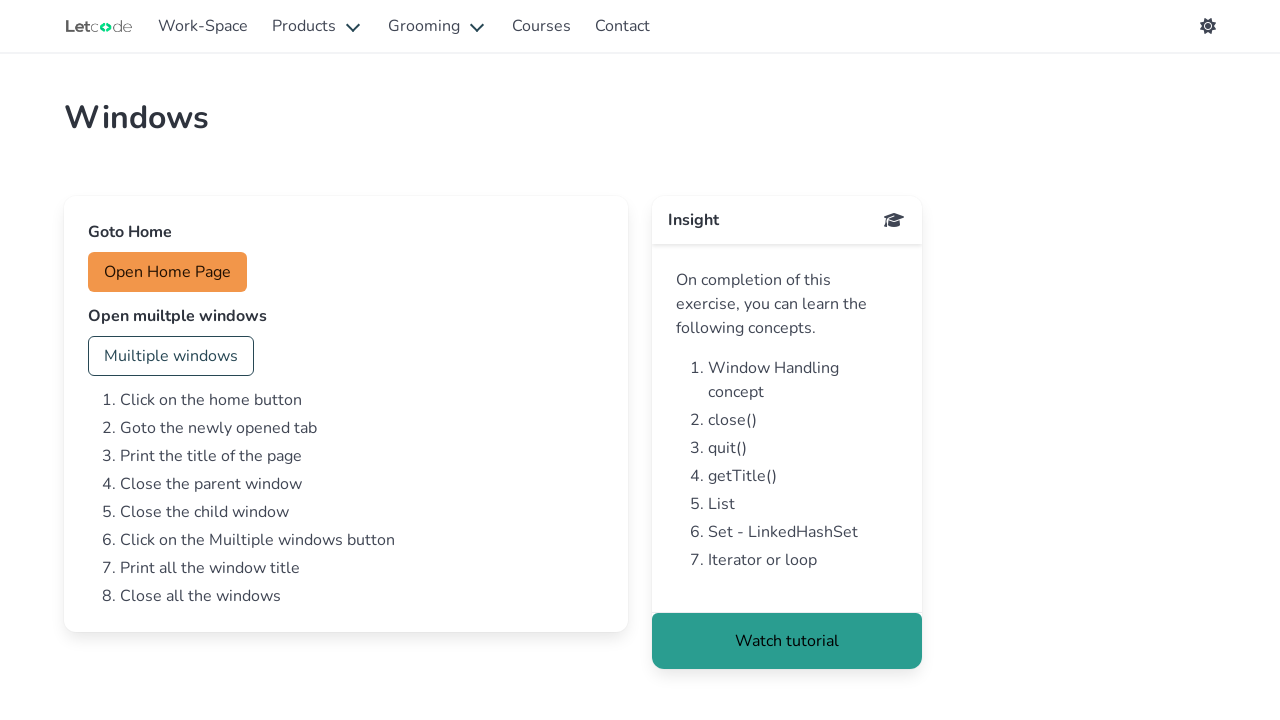

Clicked multi-window button to open multiple windows at (171, 356) on #multi
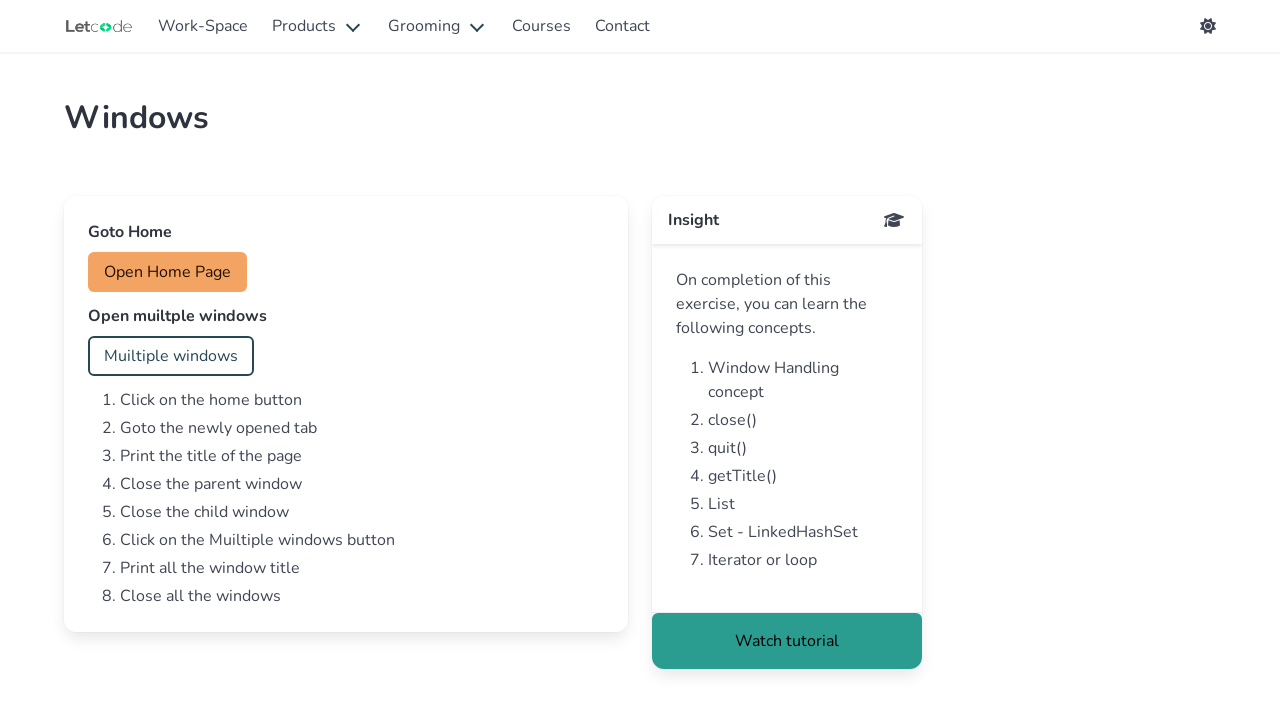

Waited 1000ms for multiple windows to open
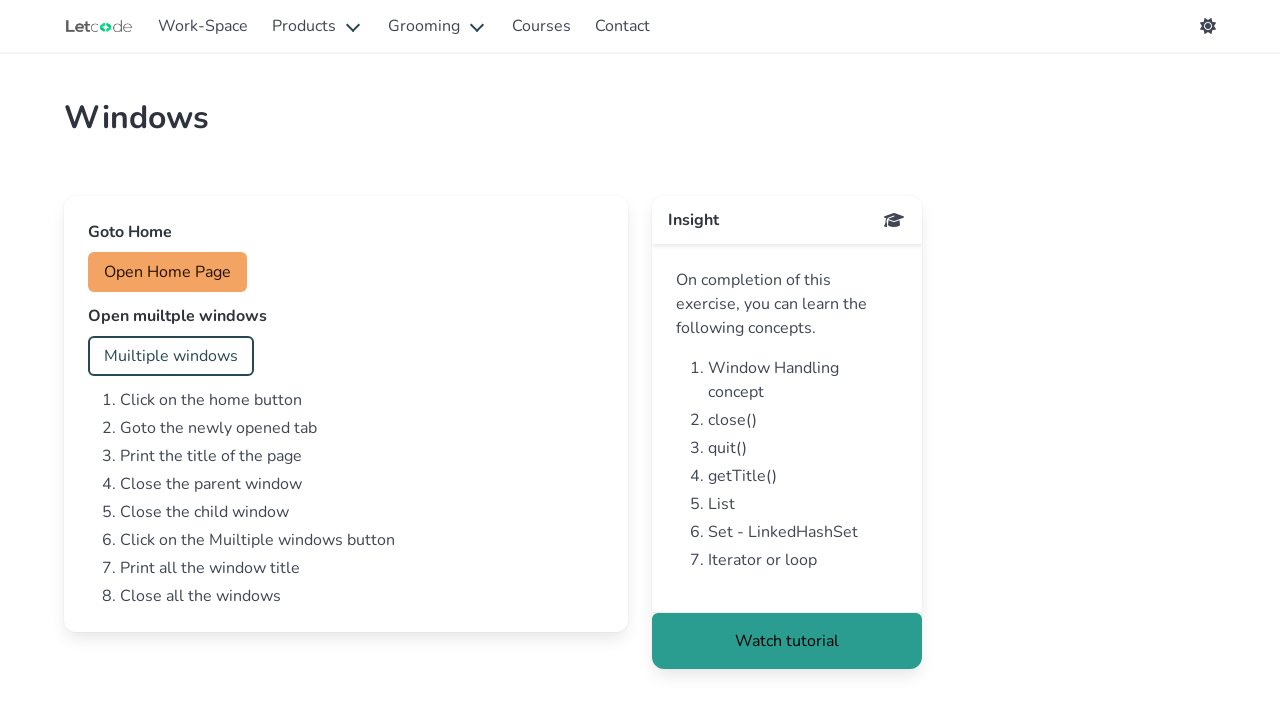

Retrieved all pages from context - total pages: 4
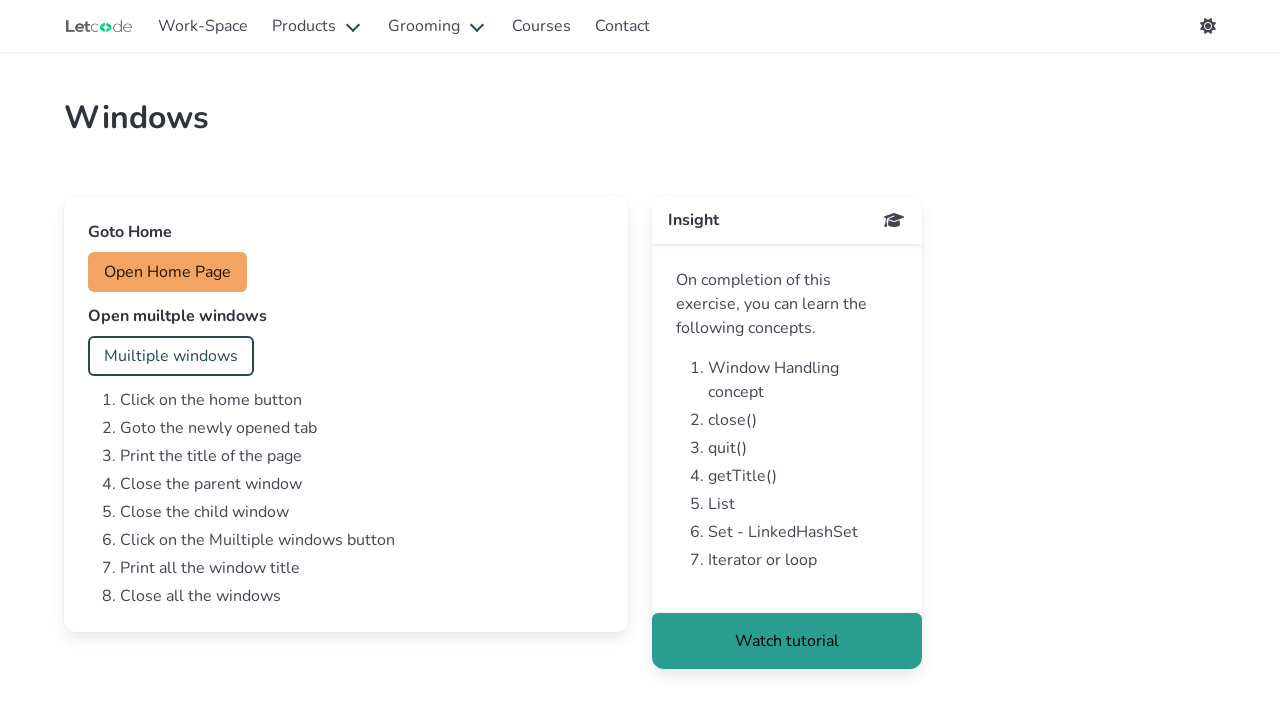

Brought page to front for interaction
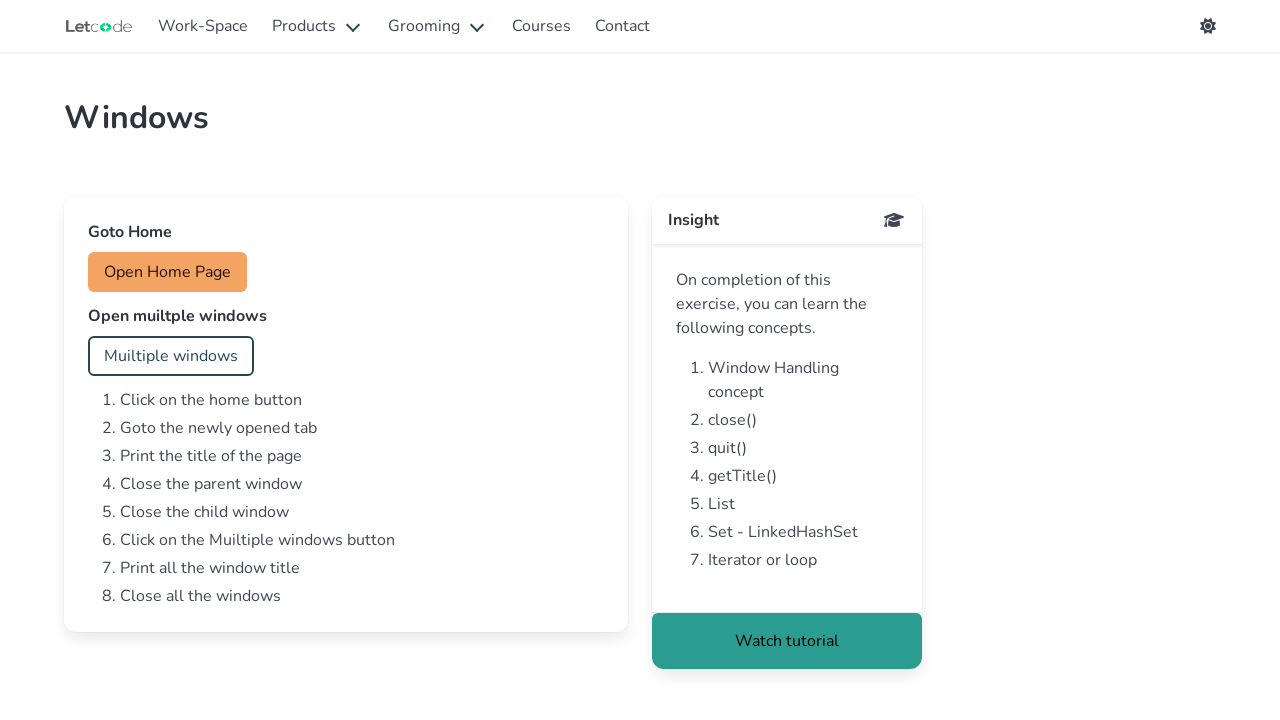

Waited for page to reach domcontentloaded state
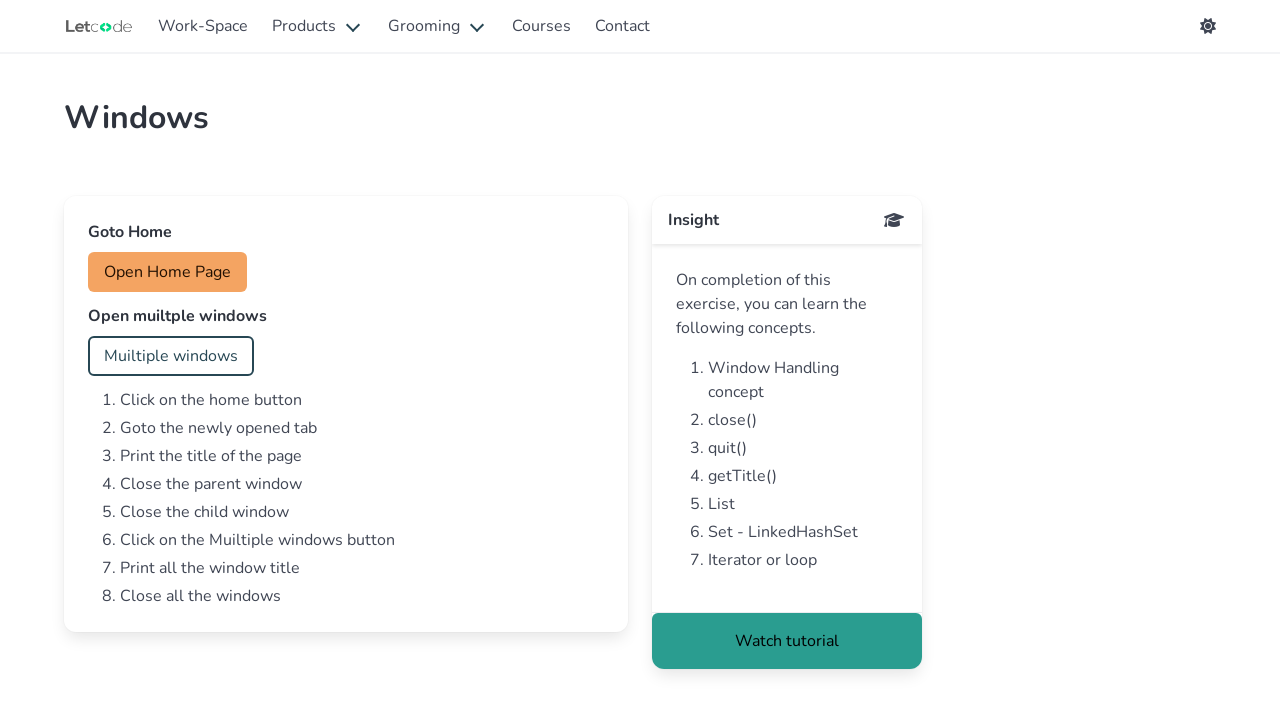

Brought page to front for interaction
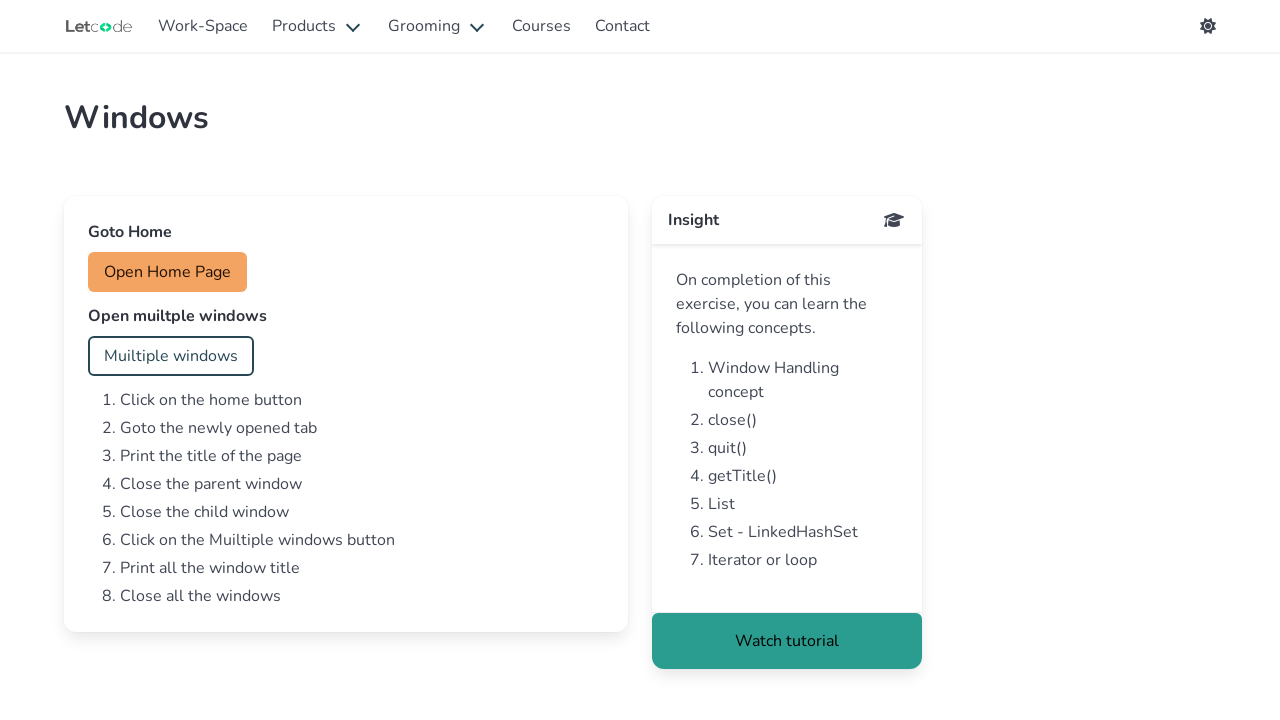

Waited for page to reach domcontentloaded state
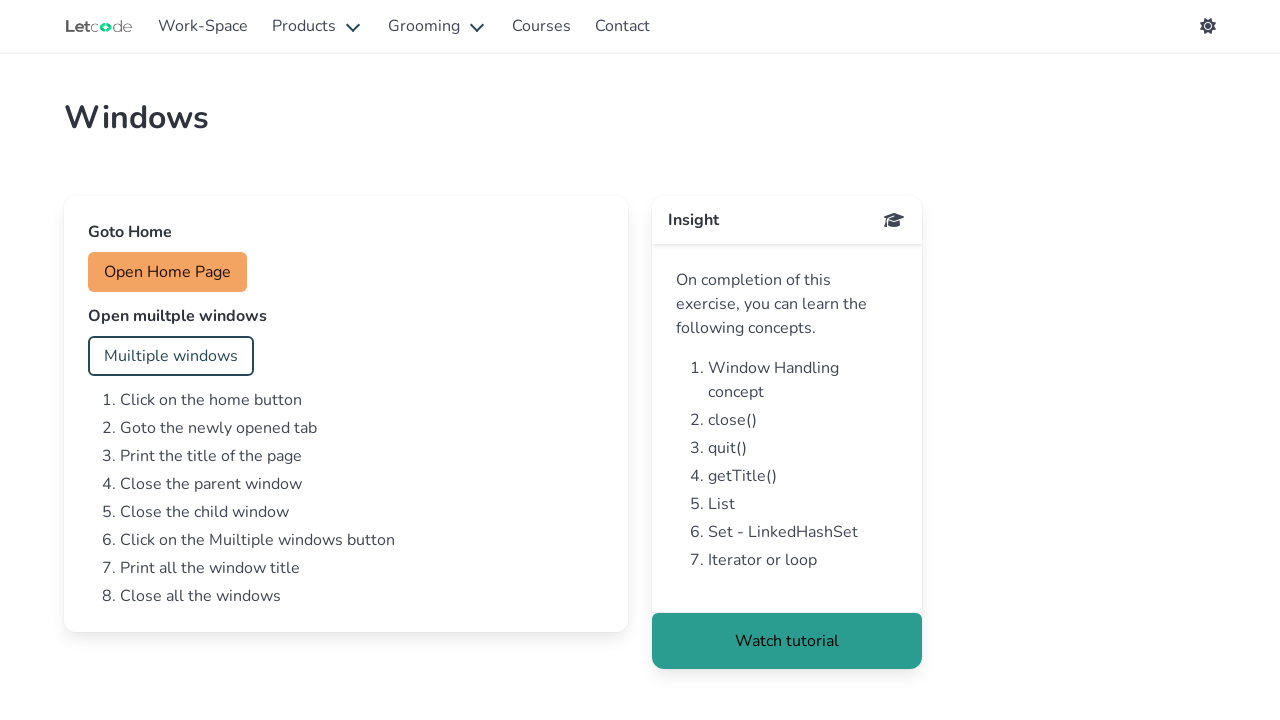

Brought page to front for interaction
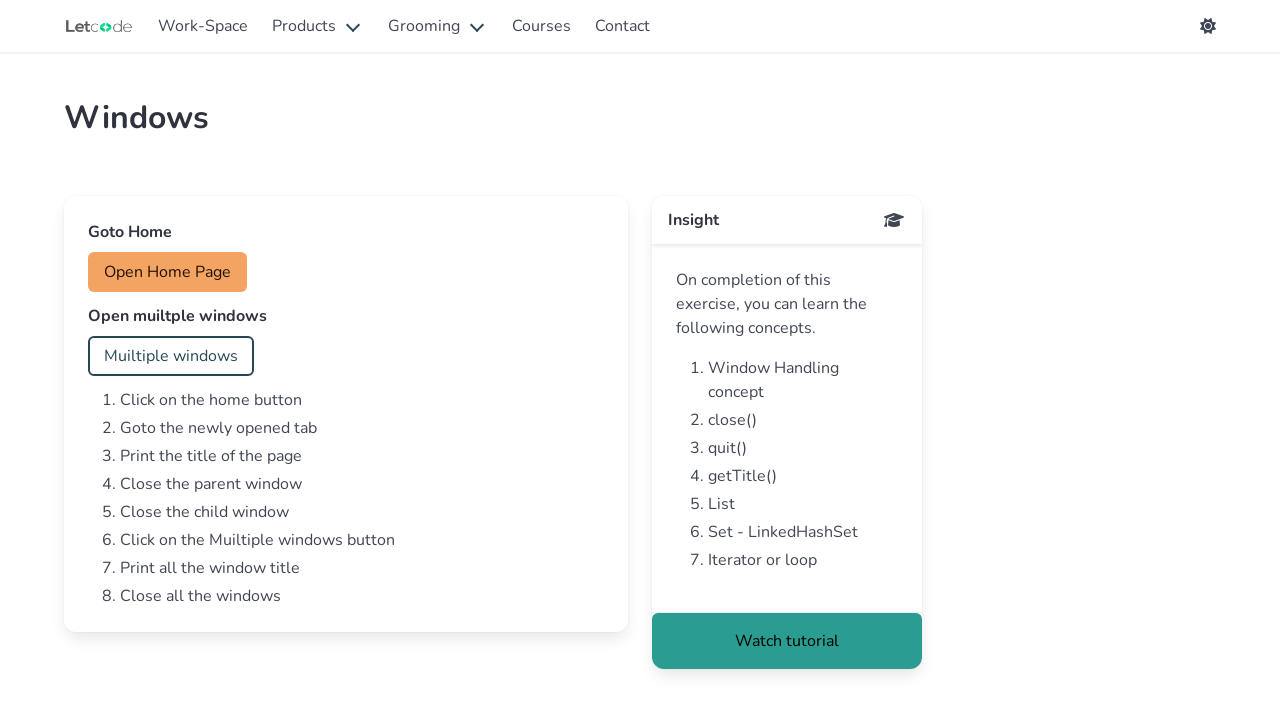

Waited for page to reach domcontentloaded state
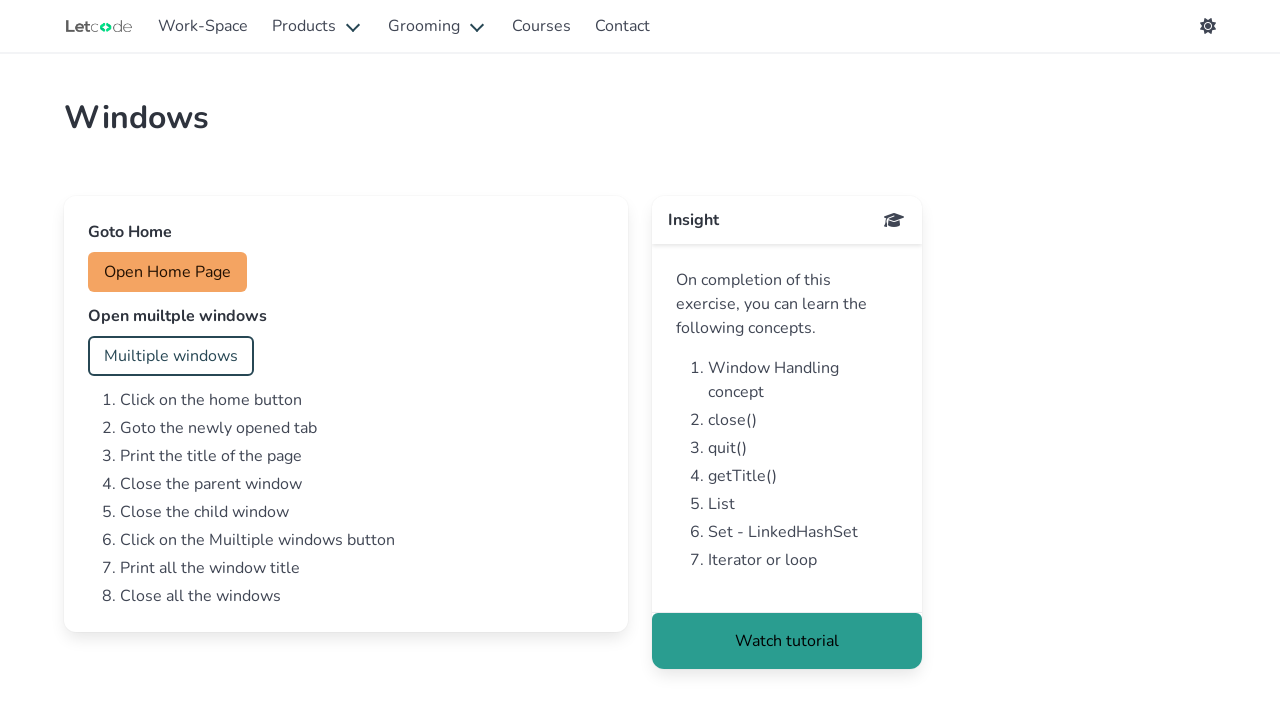

Brought page to front for interaction
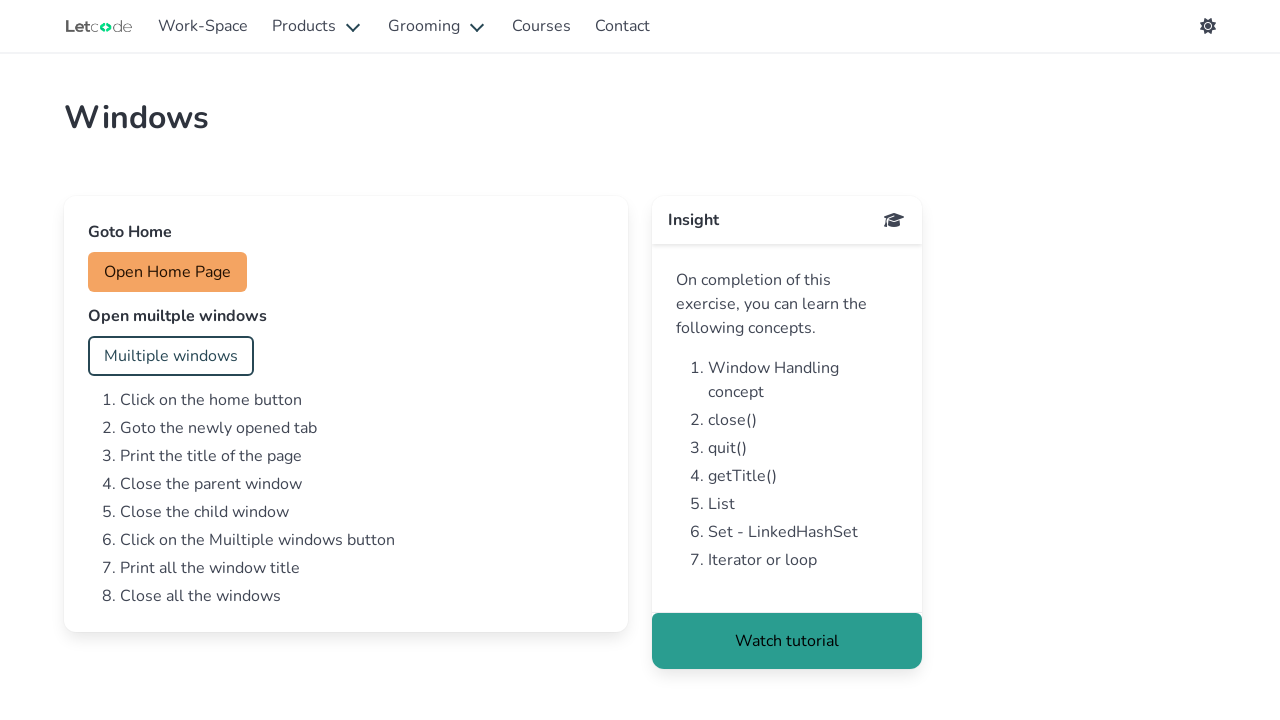

Waited for page to reach domcontentloaded state
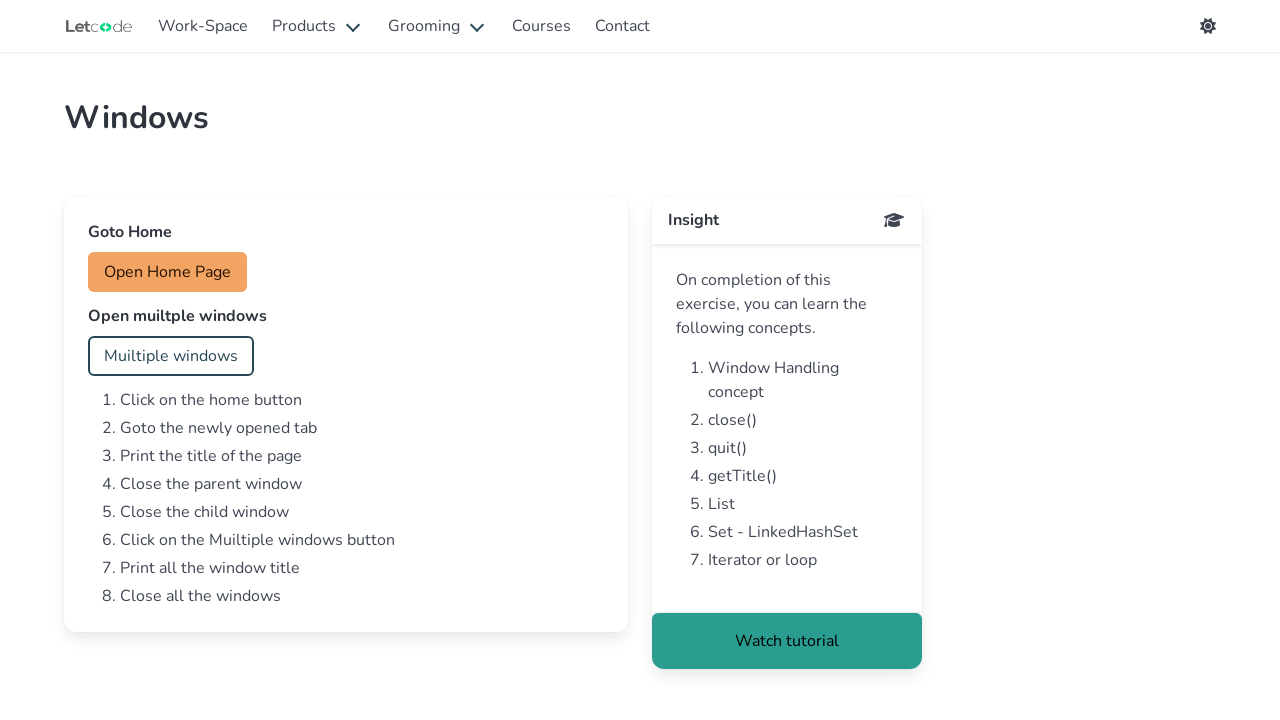

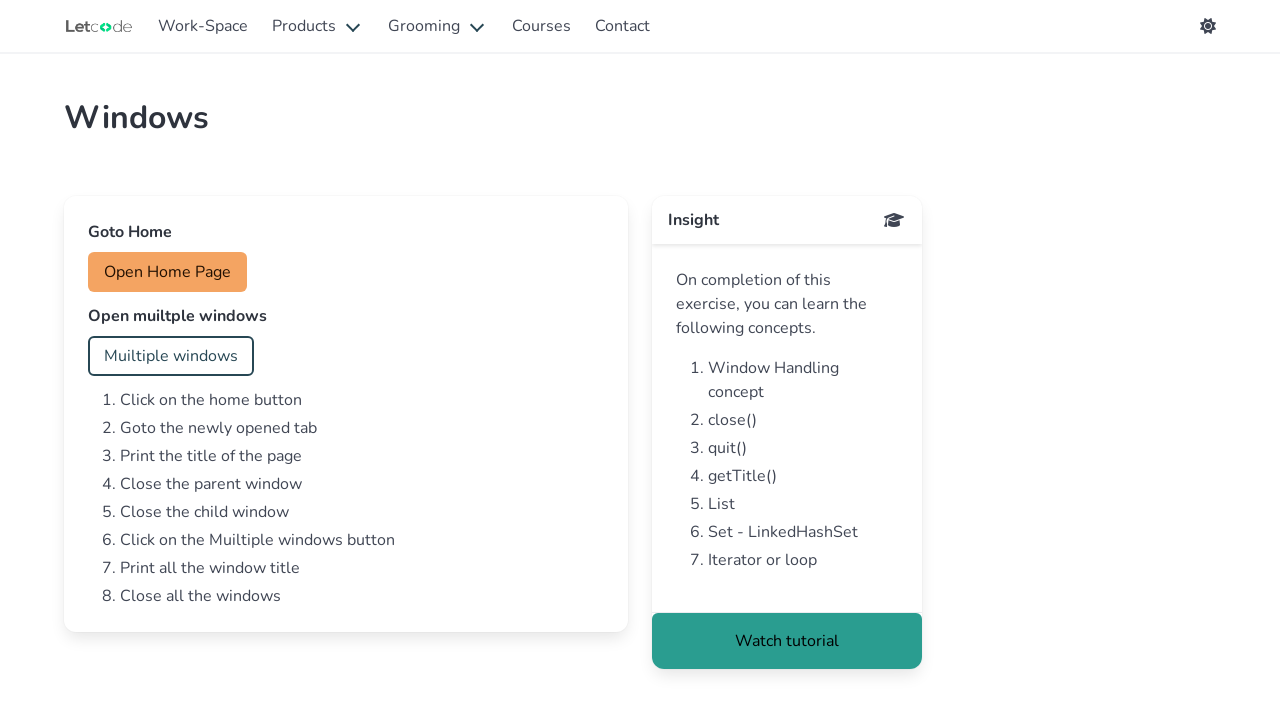